Tests date picker input by entering a date value

Starting URL: https://www.selenium.dev/selenium/web/web-form.html

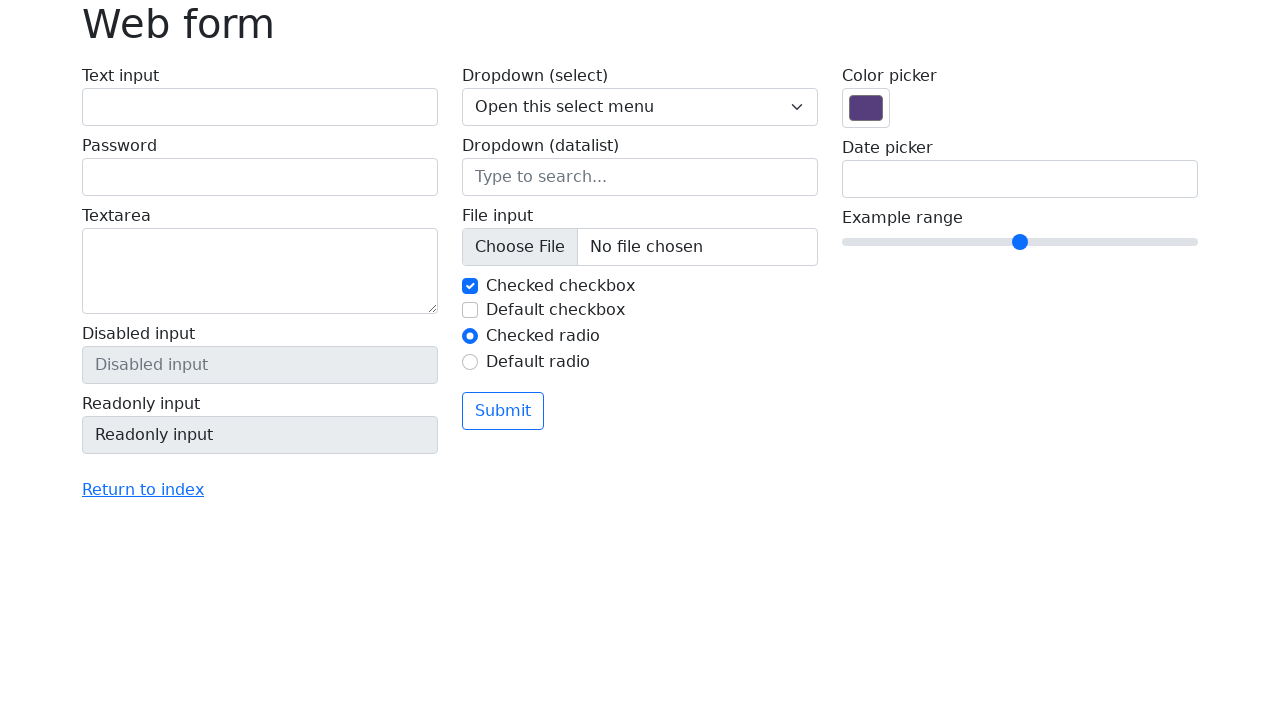

Filled date picker input with '2022-12-31' on input[name='my-date']
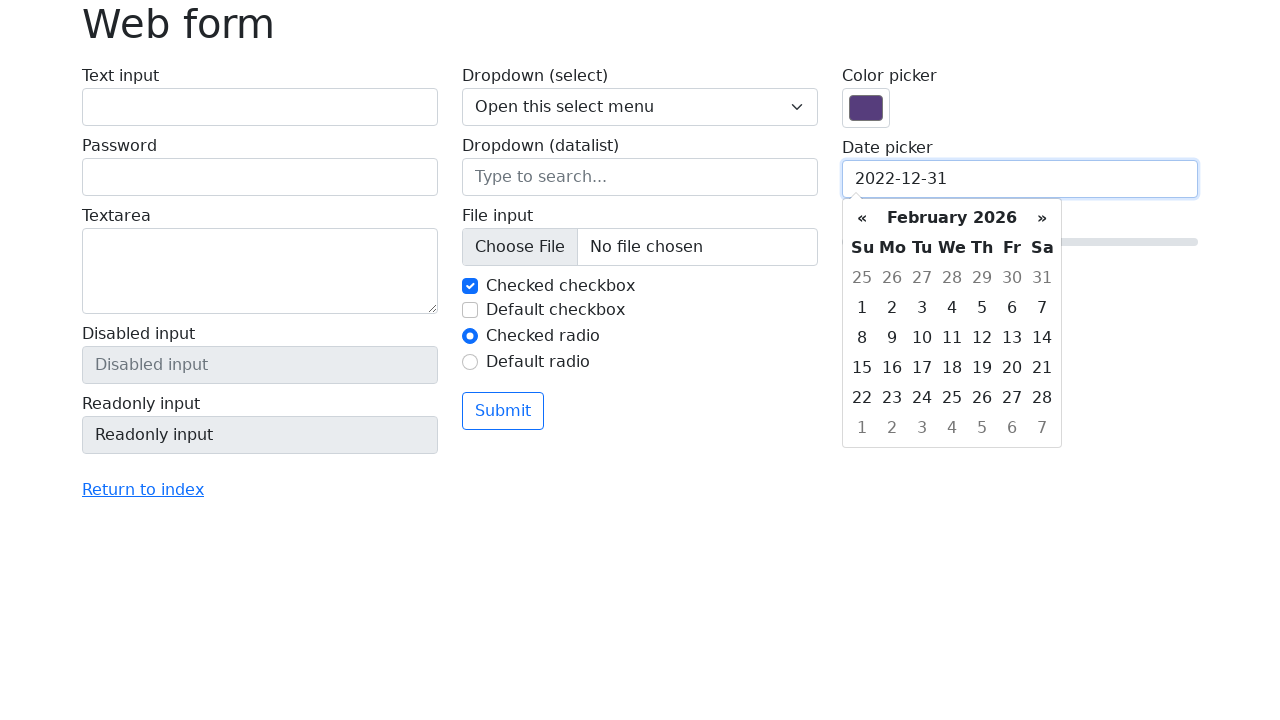

Verified date picker value is '2022-12-31'
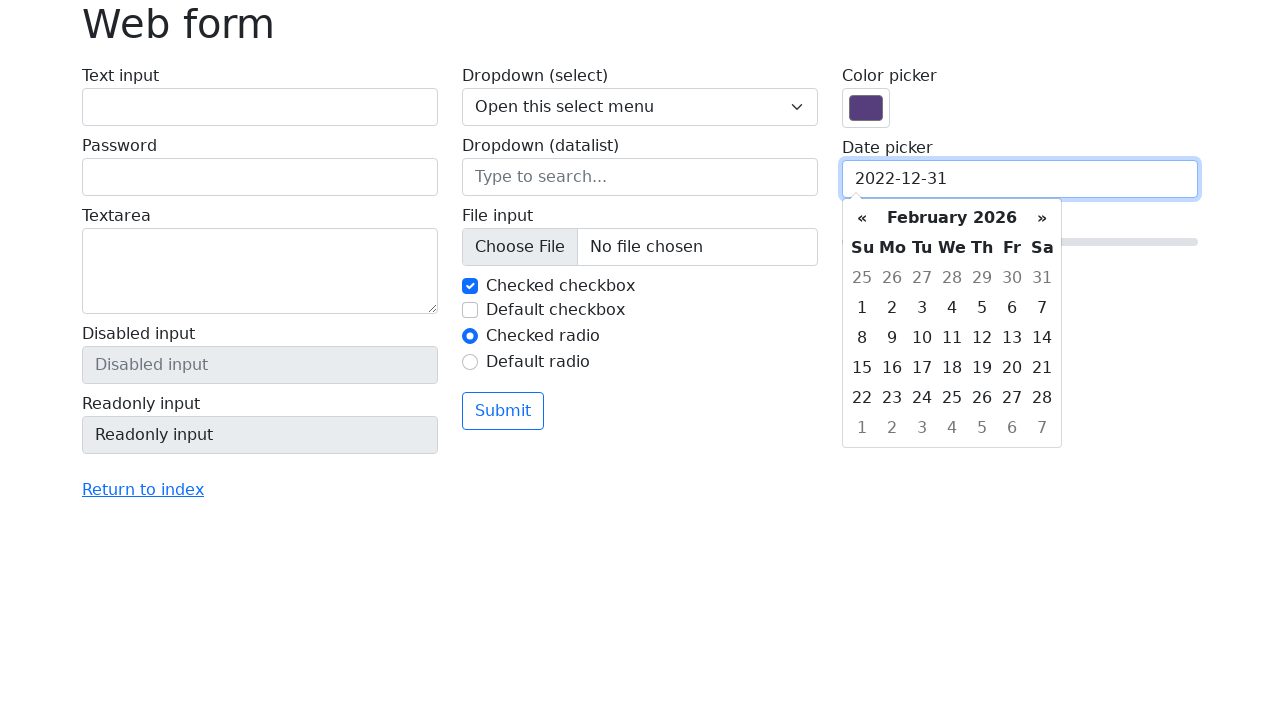

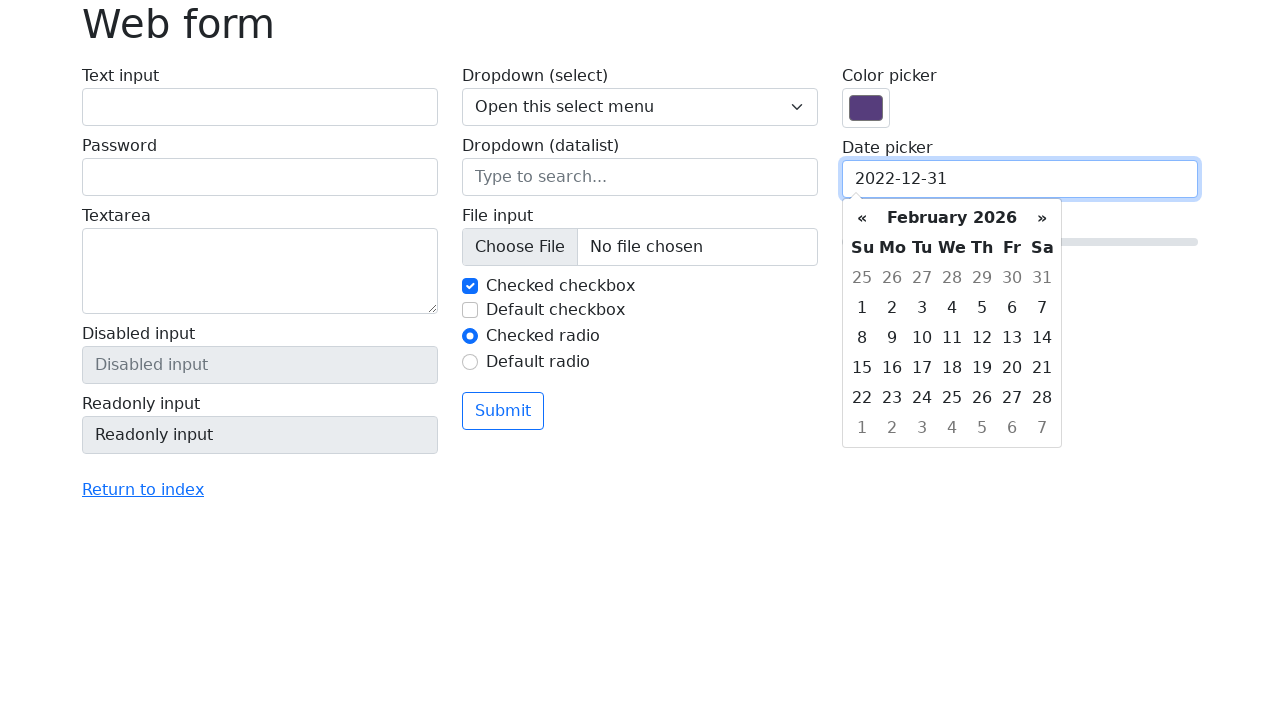